Tests iframe handling by navigating into a named frame, filling first name and last name fields, then accessing a child frame to fill an email field

Starting URL: https://www.letcode.in/frame

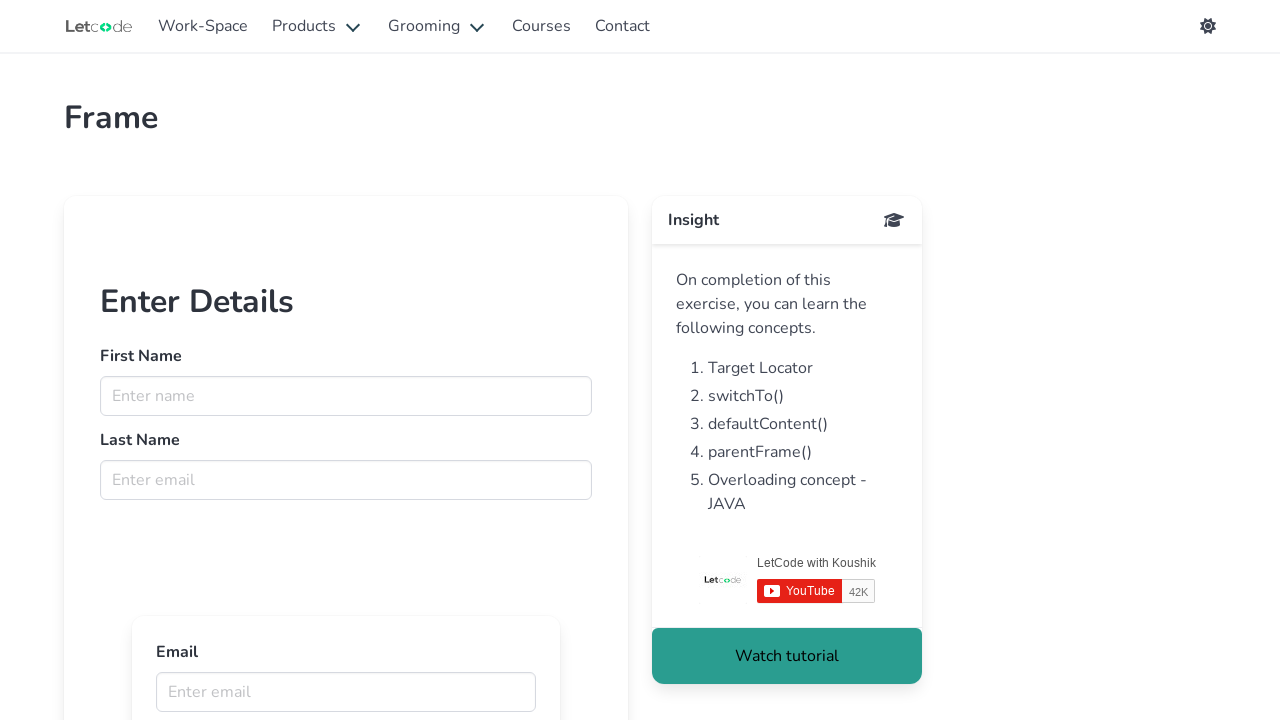

Retrieved named frame 'firstFr'
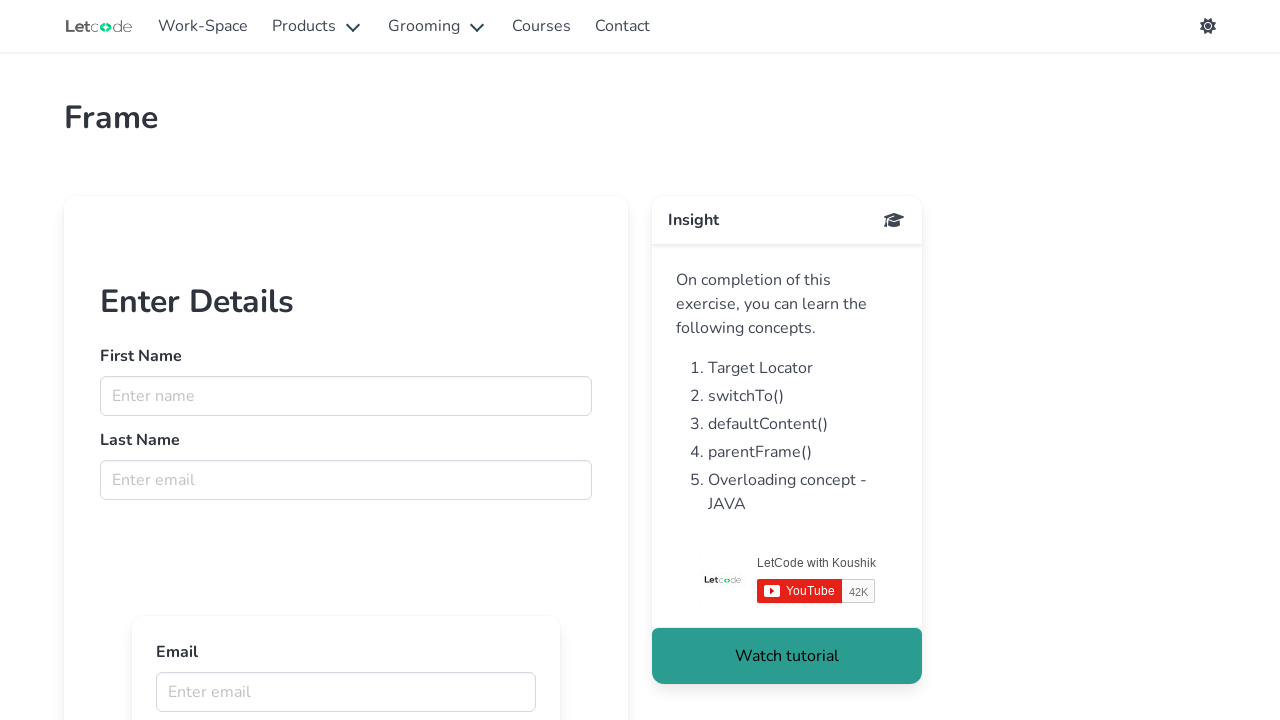

Filled first name field with 'John' in firstFr frame on input[name='fname']
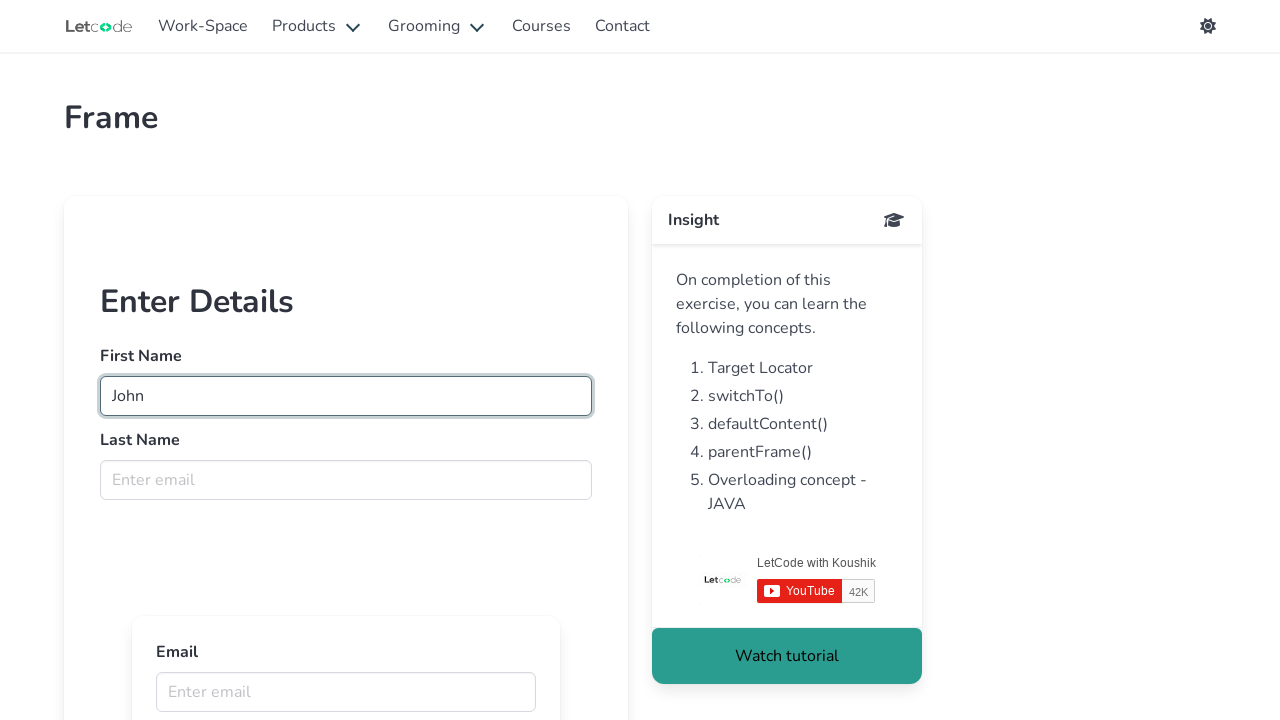

Filled last name field with 'Smith' in firstFr frame on input[name='lname']
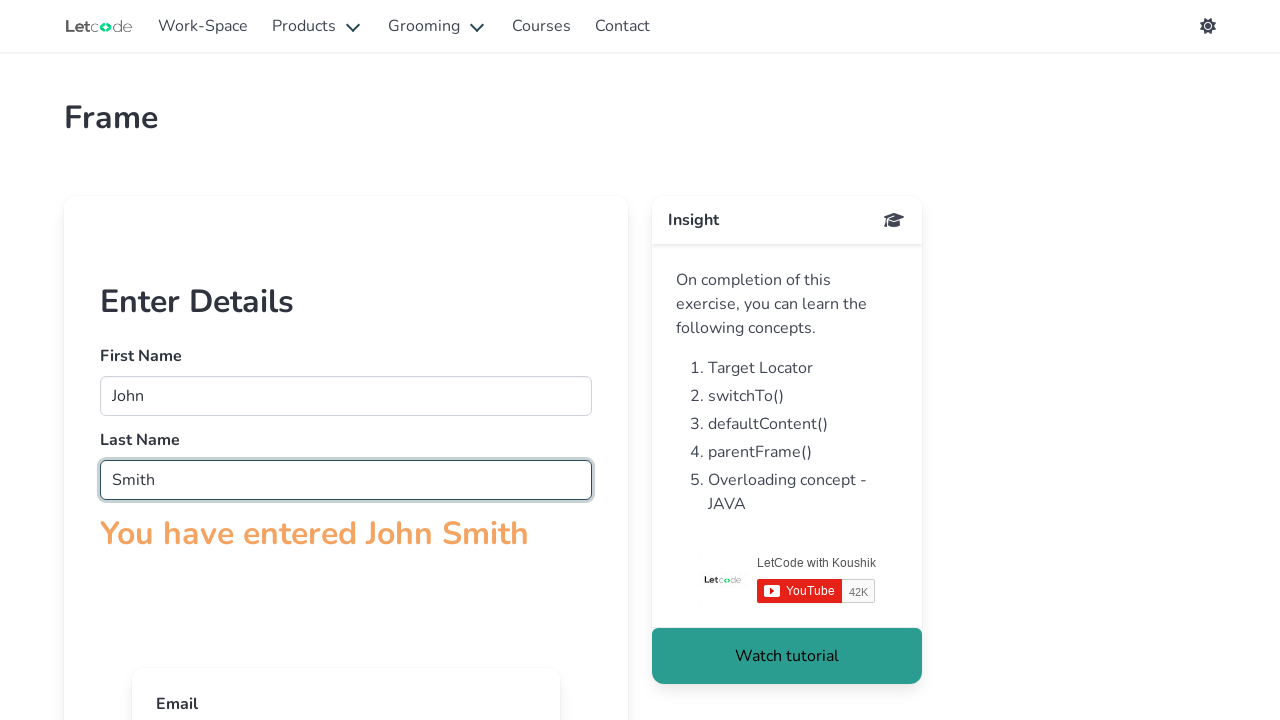

Retrieved child frames from firstFr
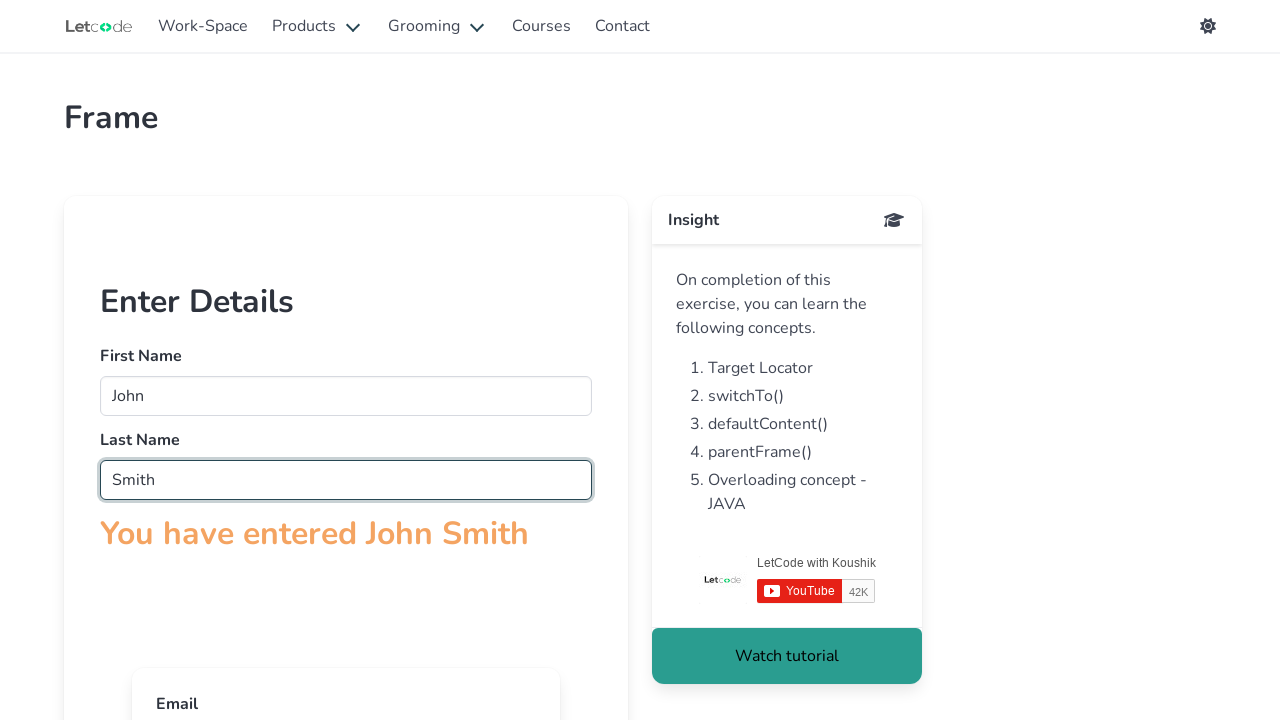

Filled email field with 'john.smith@example.com' in child frame on input[name='email']
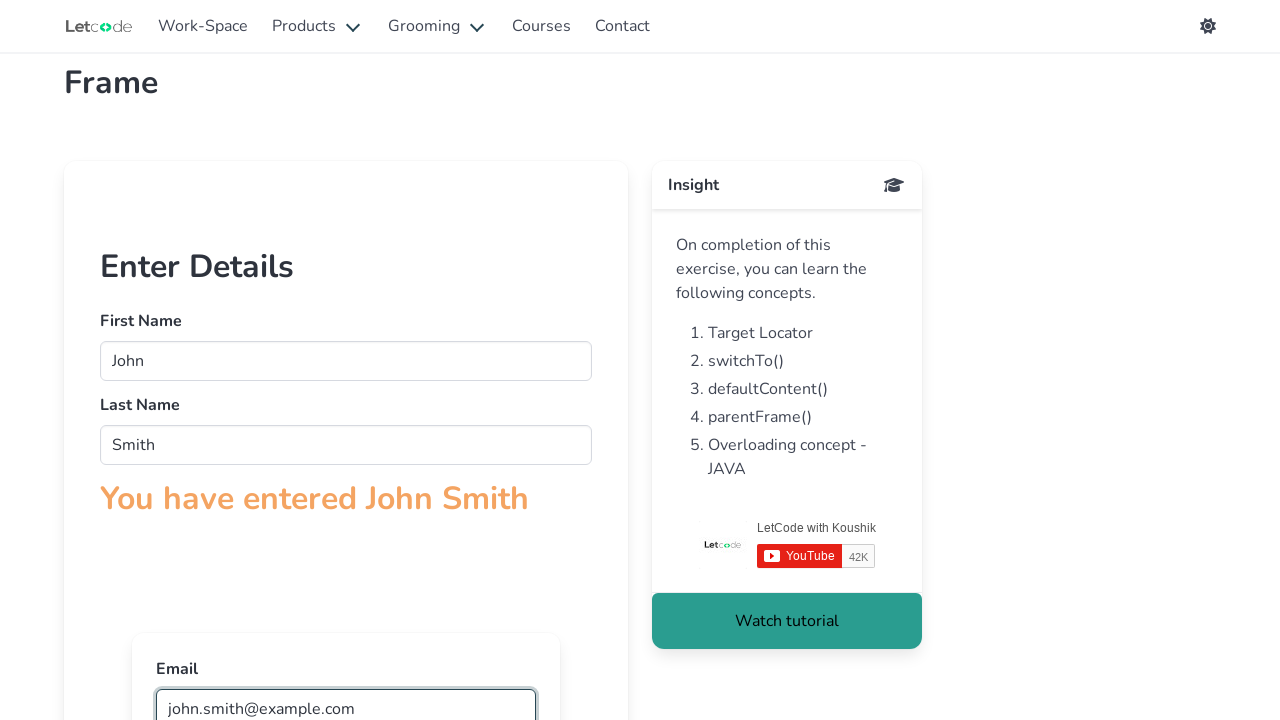

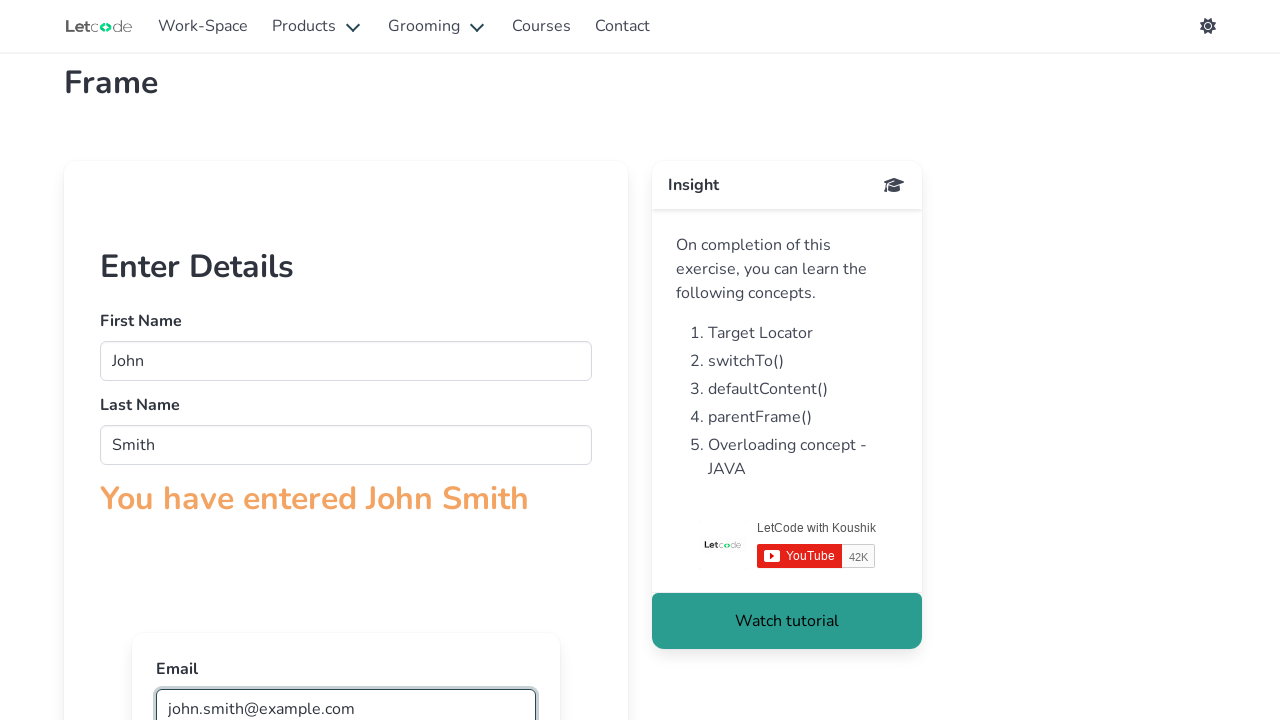